Tests the Python.org search functionality by entering "pycon" as a search query and submitting the form

Starting URL: http://www.python.org

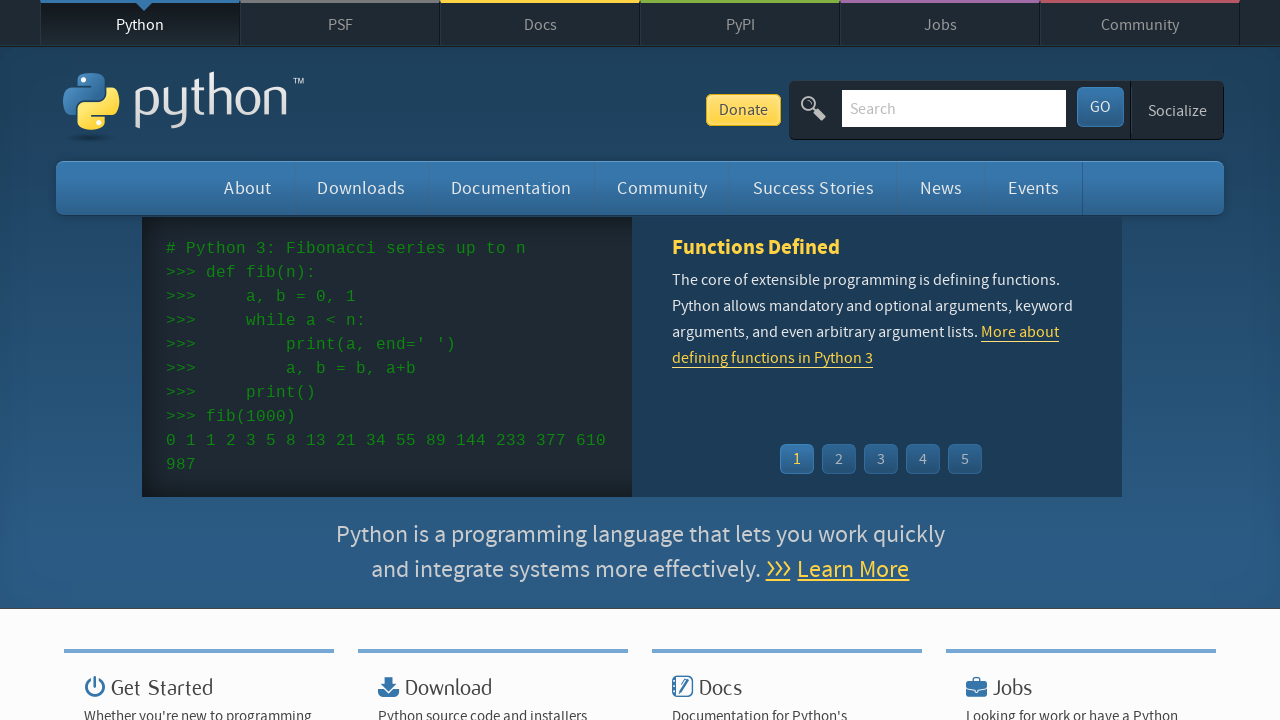

Verified page title contains 'Python'
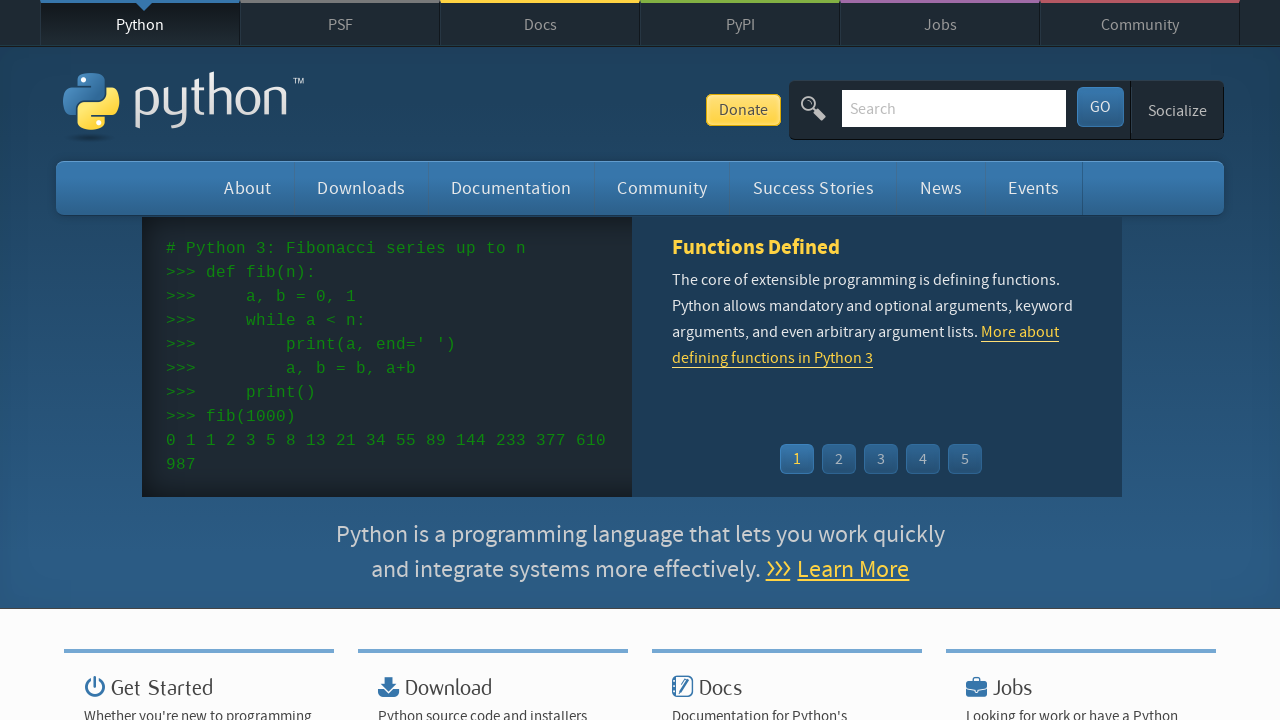

Filled search box with 'pycon' on input[name='q']
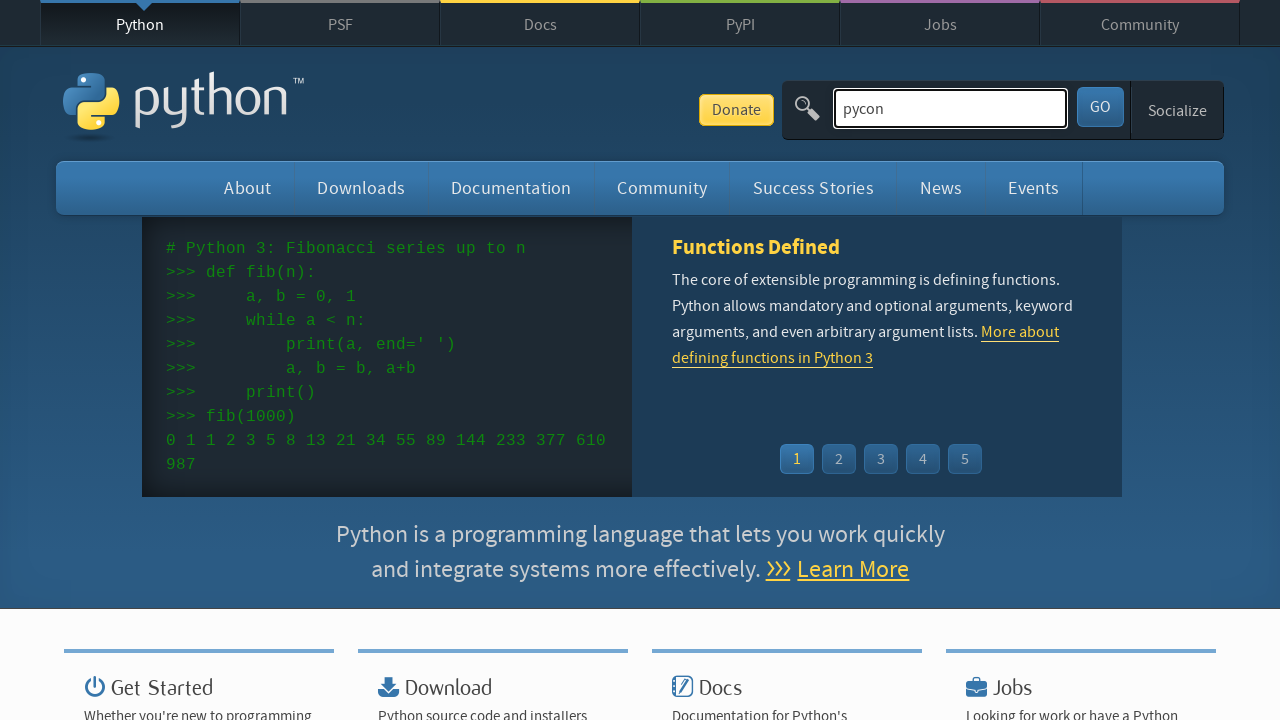

Pressed Enter to submit search query on input[name='q']
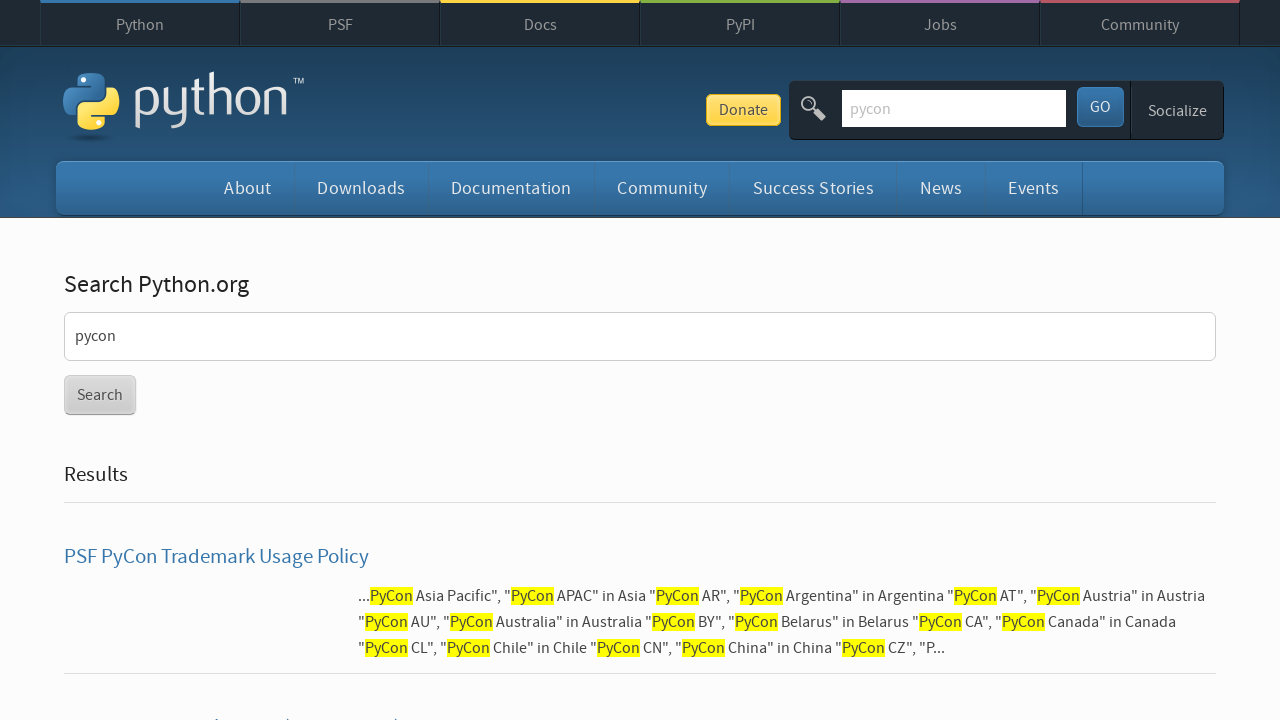

Waited for page to reach network idle state
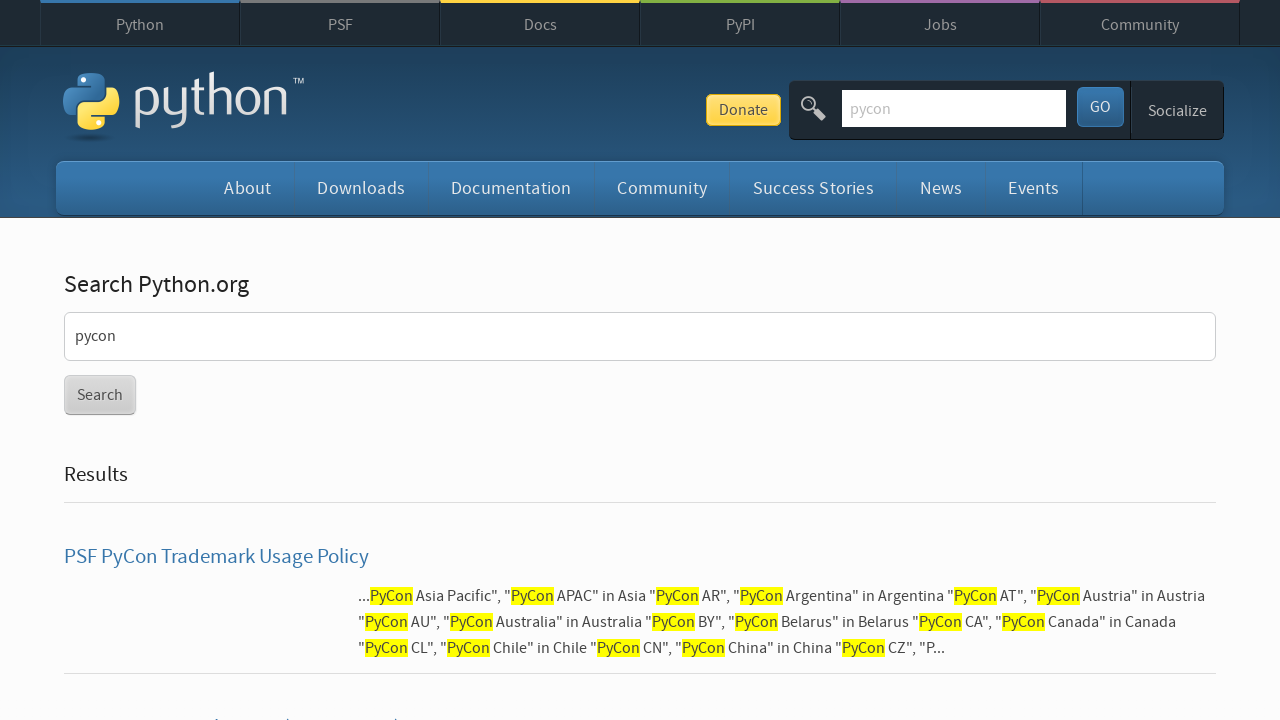

Verified search results were found (no 'No results found' message)
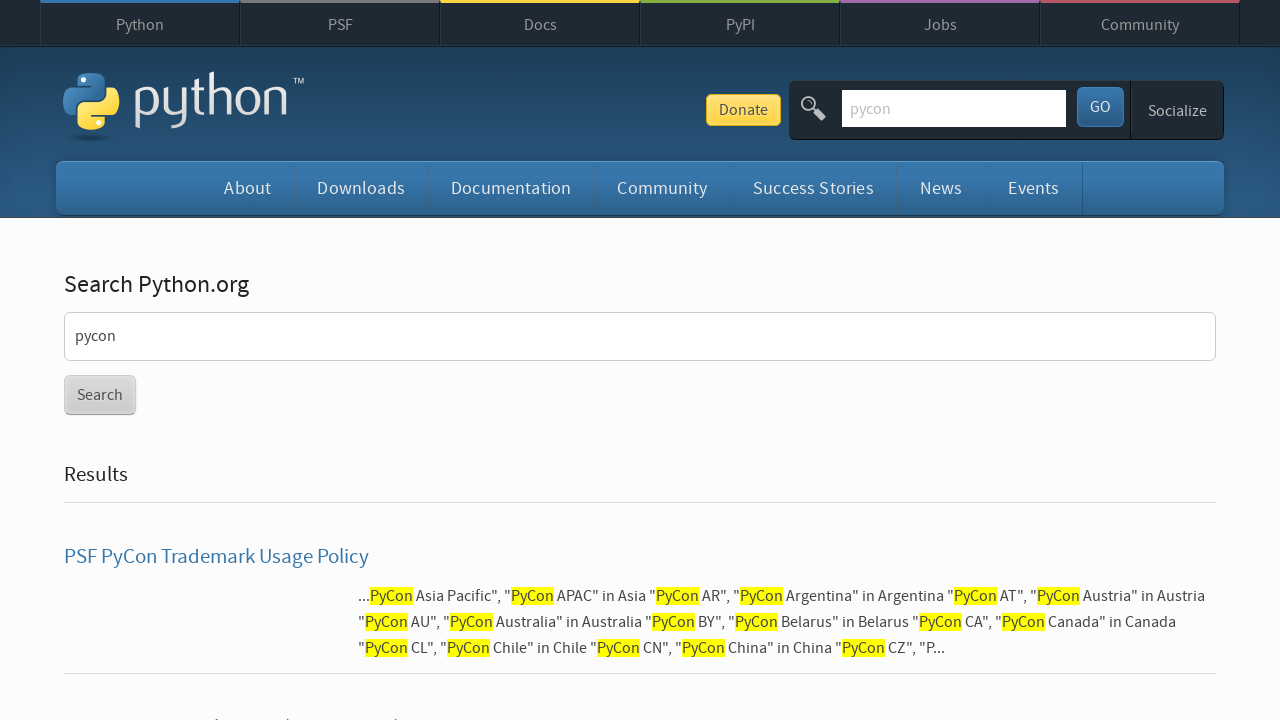

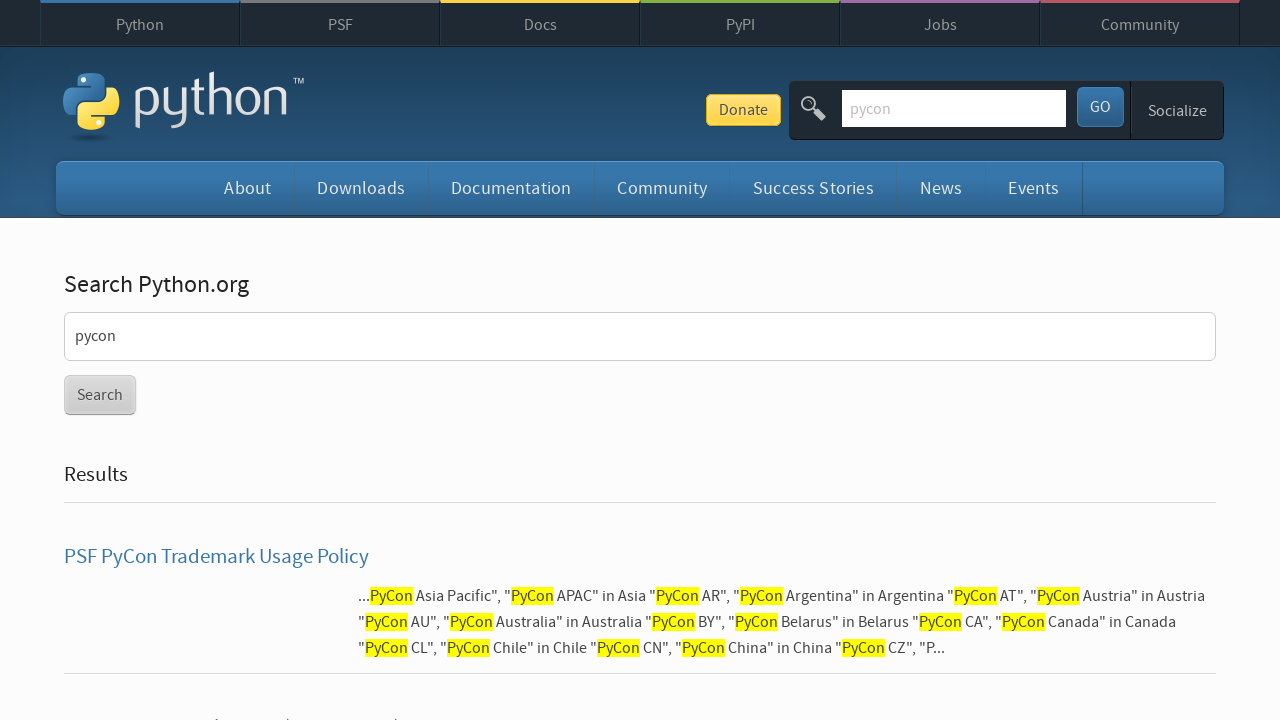